Tests navigation to the Contacts page by clicking the contacts link and verifying the page title

Starting URL: https://nakov.com/

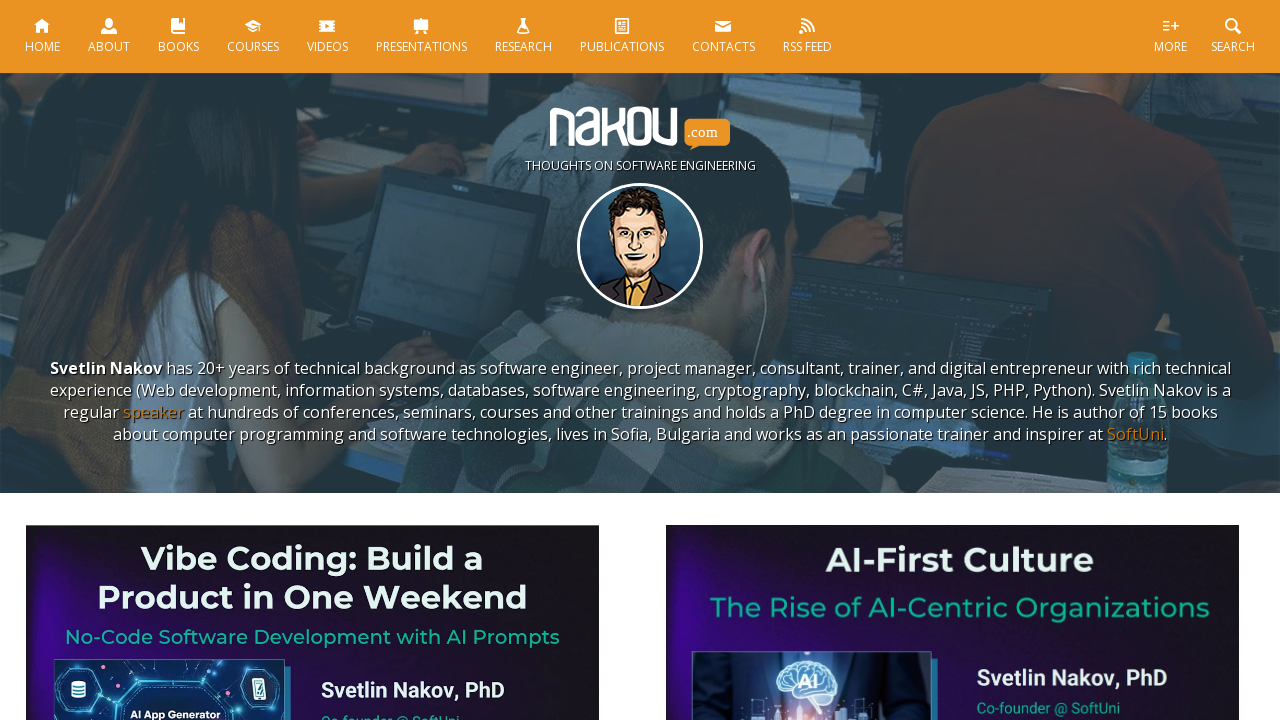

Clicked on the Contacts link at (723, 36) on .contacts > a
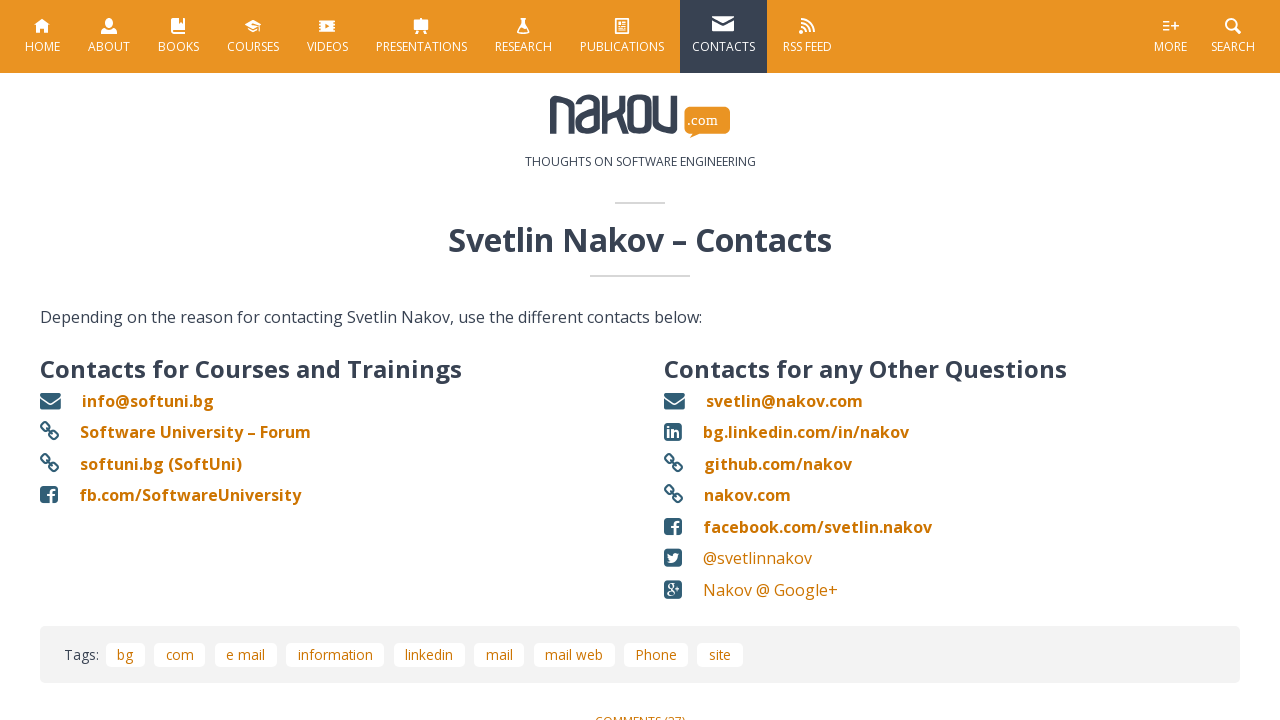

Contacts page loaded - entry title visible
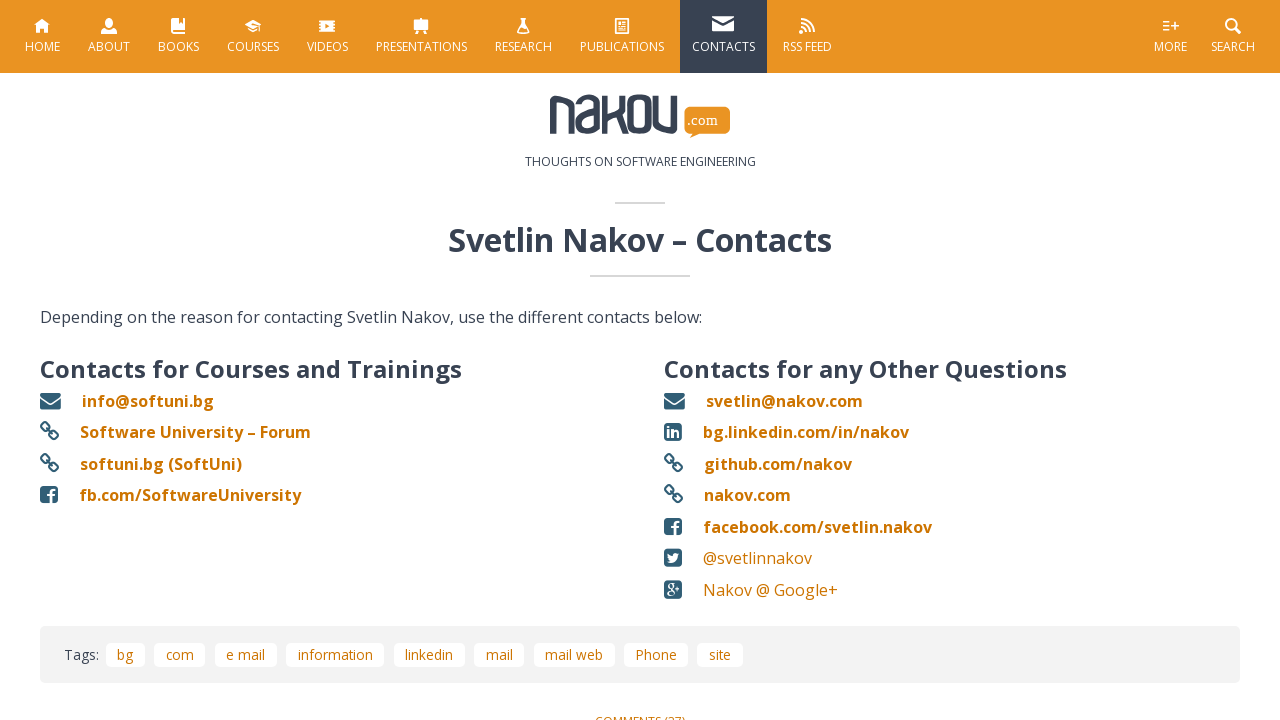

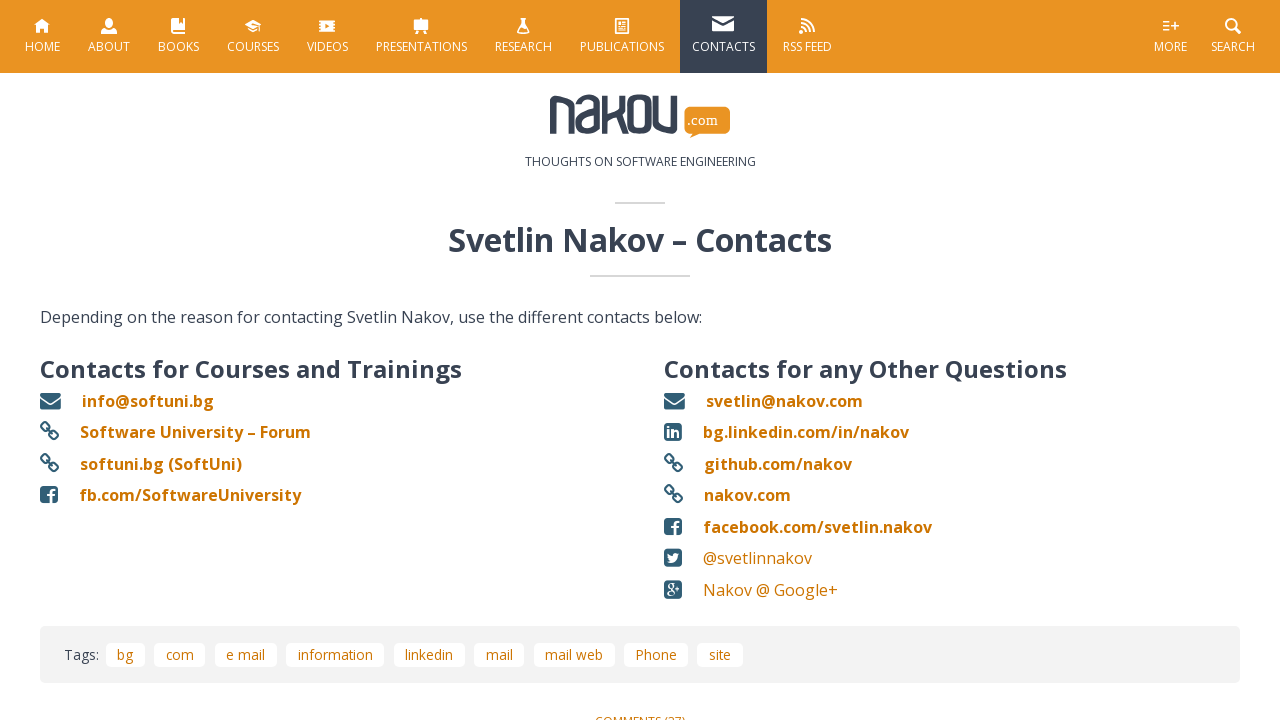